Tests login form validation by attempting to login with an empty password

Starting URL: https://parabank.parasoft.com/parabank/index.htm?ConnType=JDBC

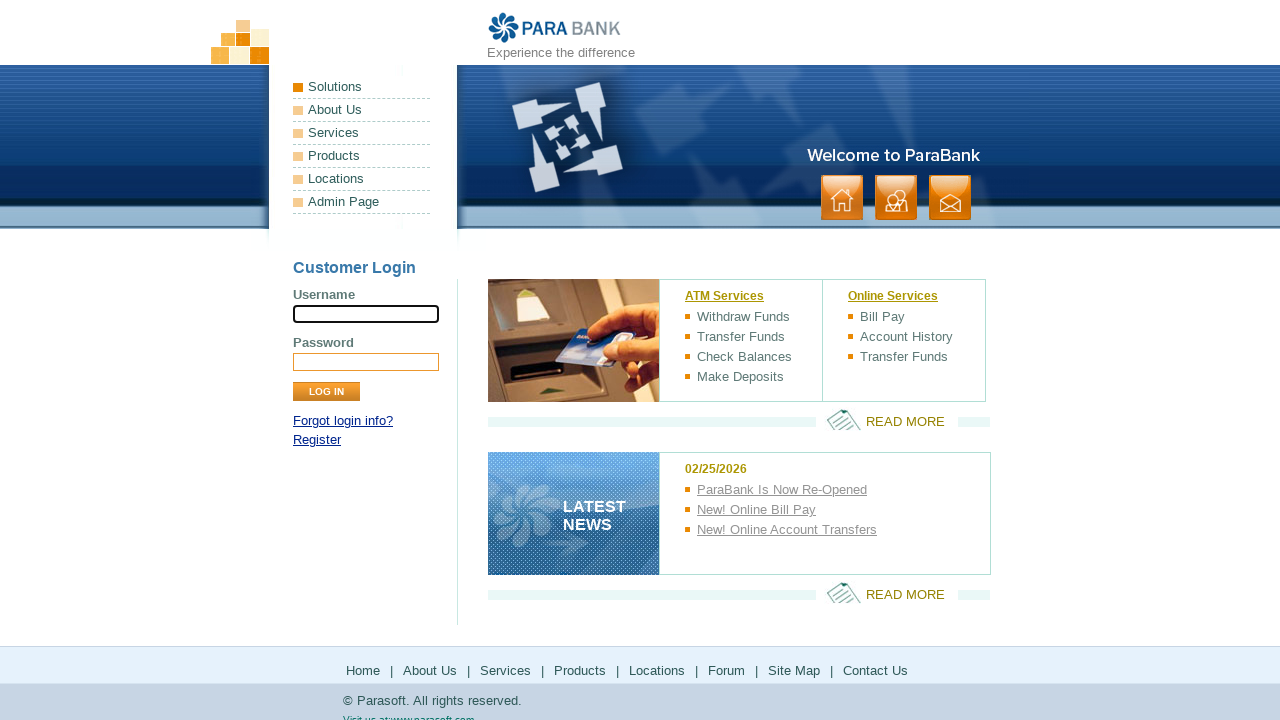

Filled username field with 'john' on input[name='username']
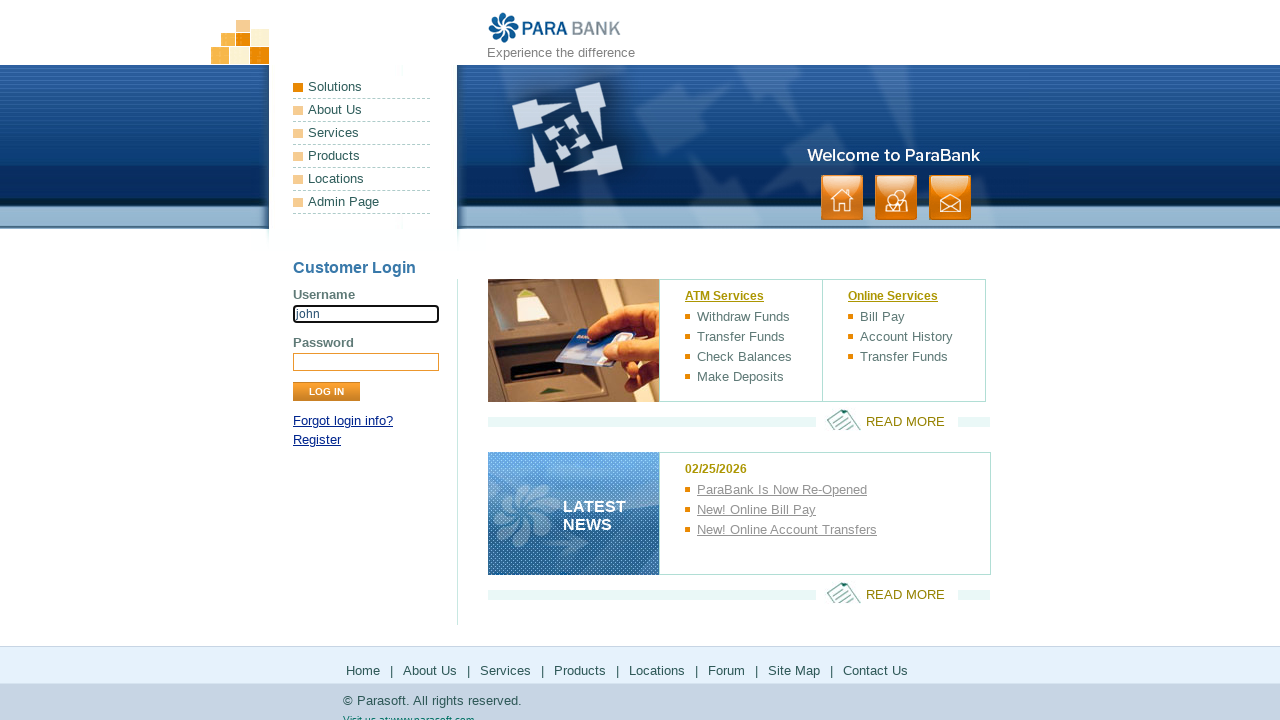

Left password field empty on input[name='password']
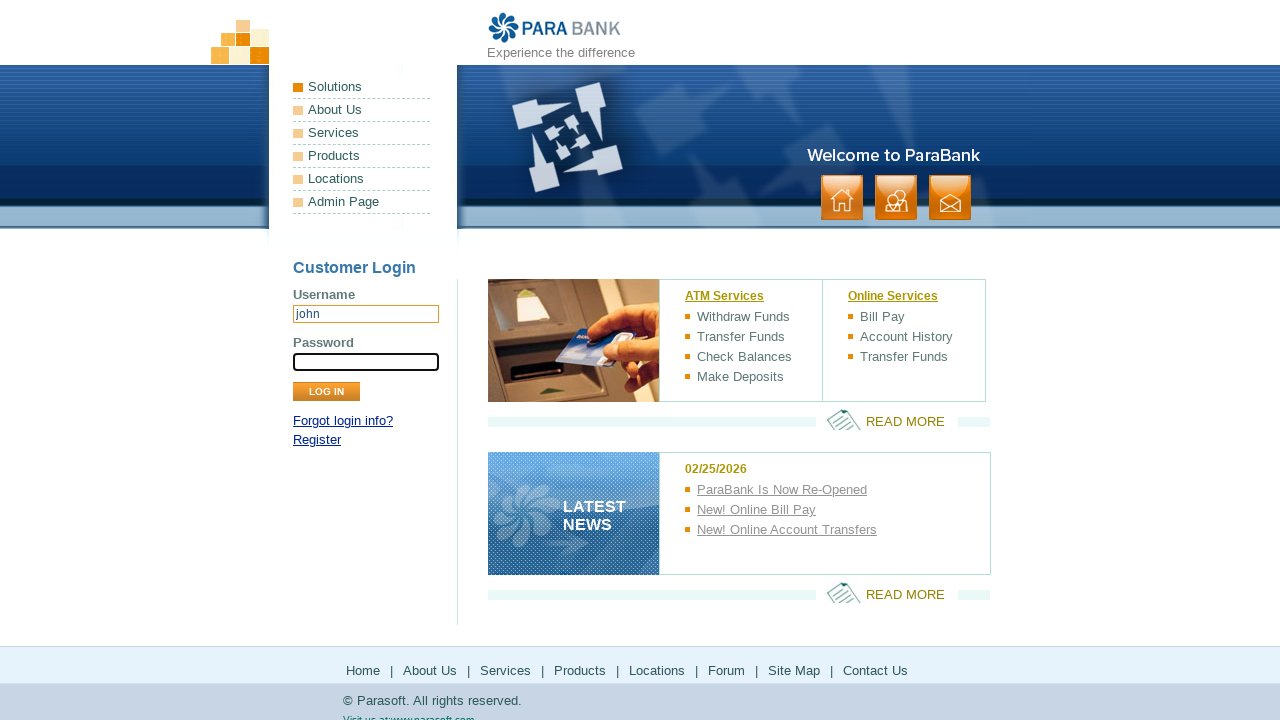

Clicked login button at (326, 392) on input[value='Log In']
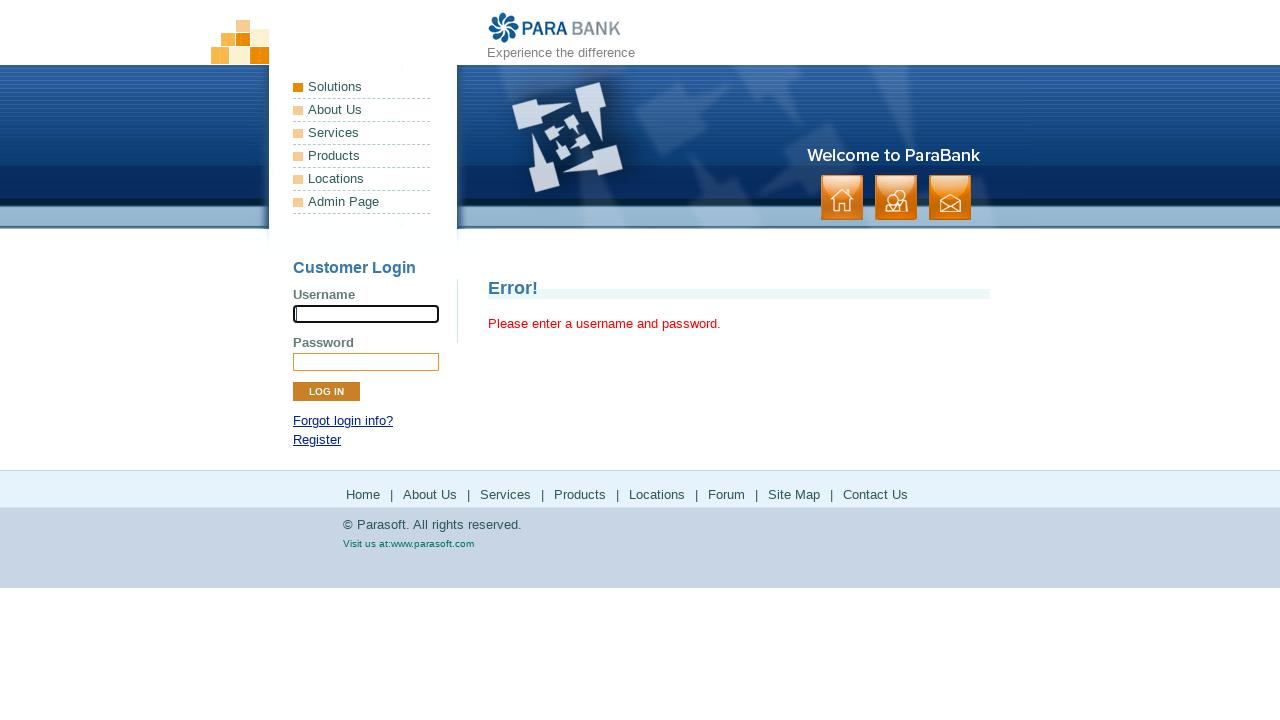

Login failed as expected with empty password validation error
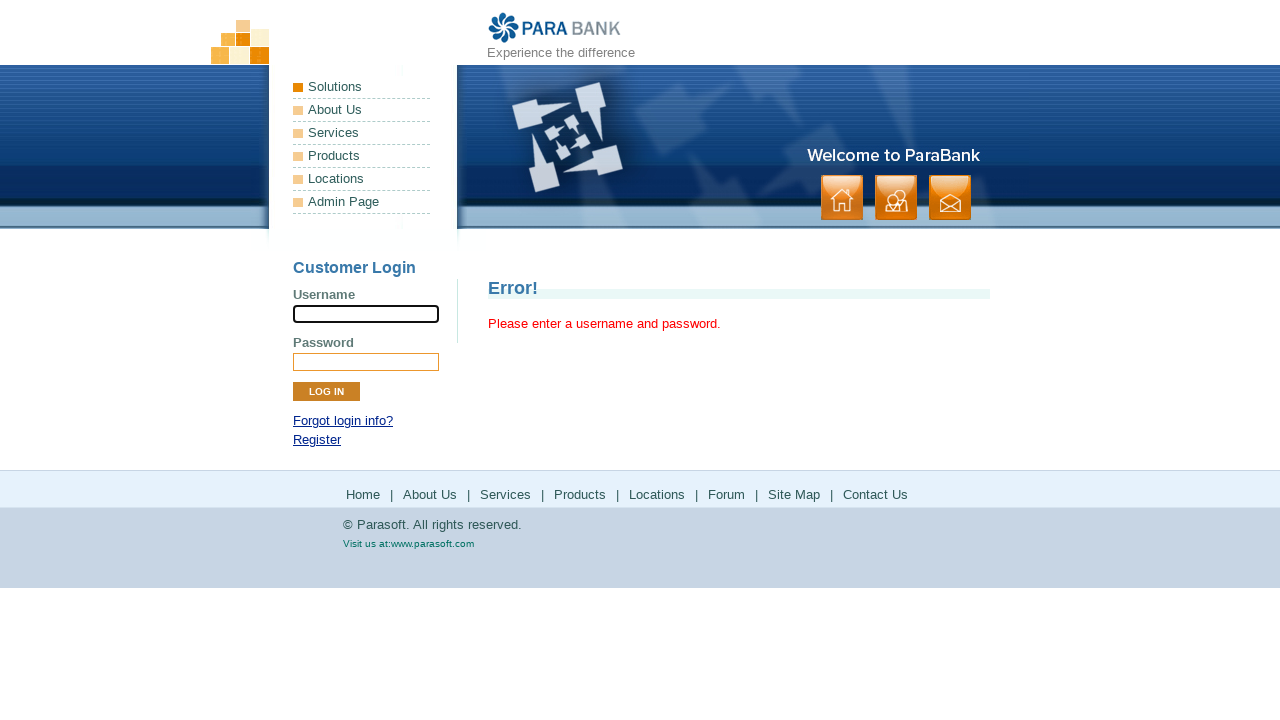

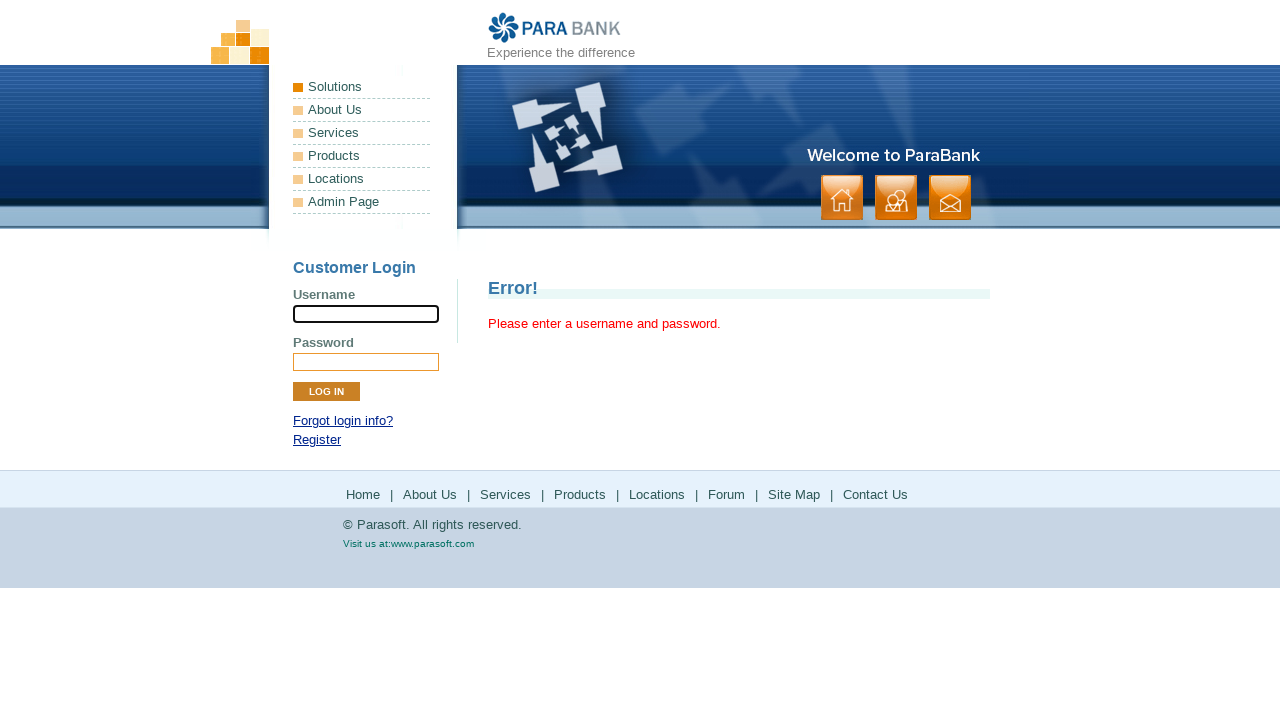